Tests successful signup with valid user details

Starting URL: https://selenium-blog.herokuapp.com/

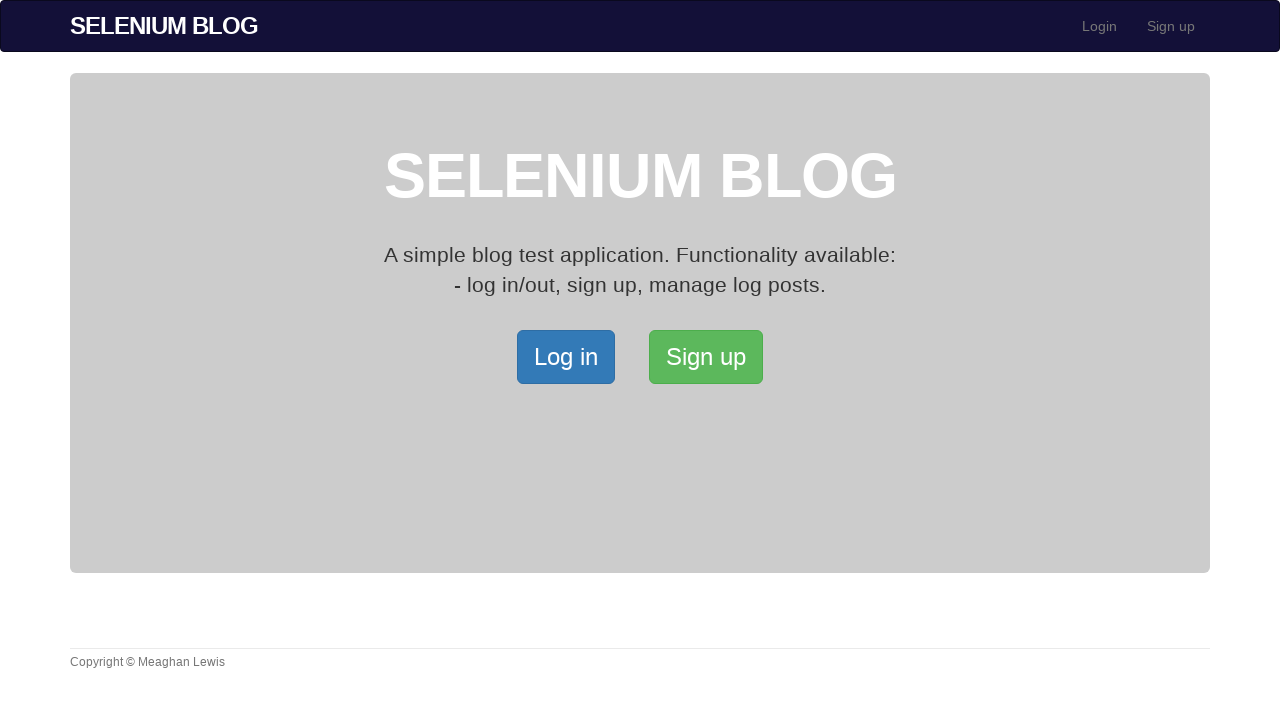

Navigated to signup page URL
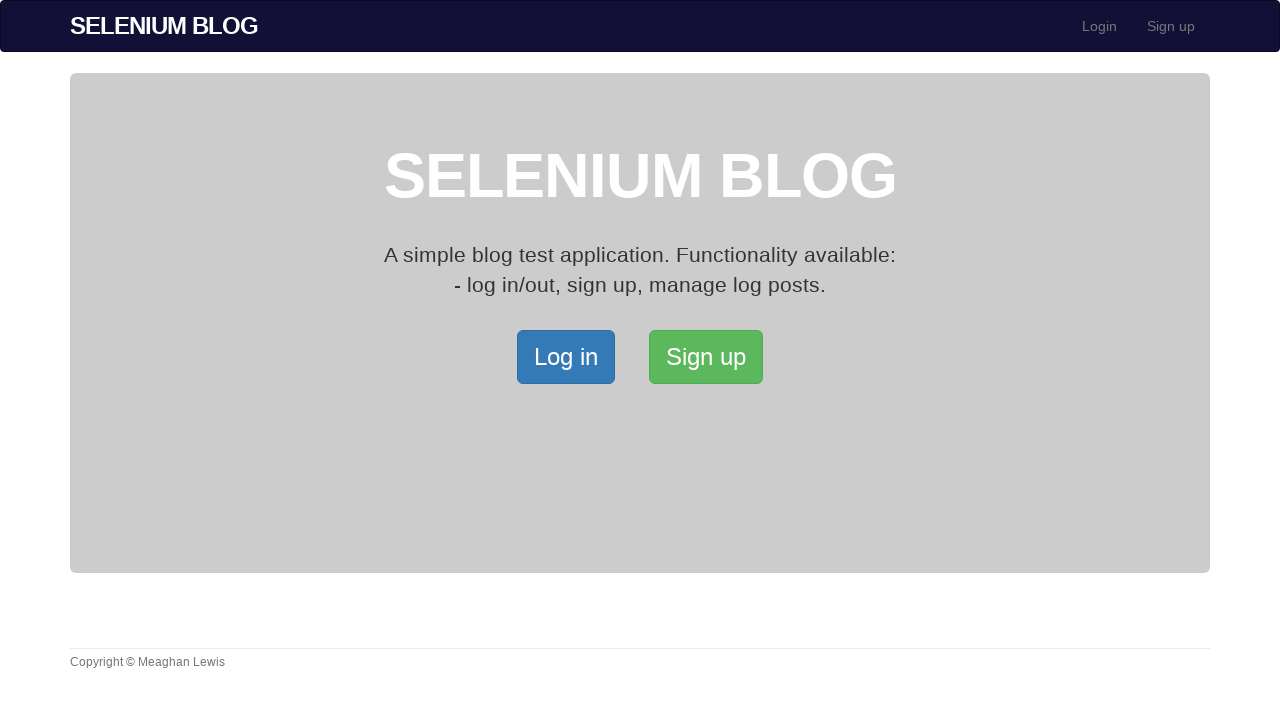

Clicked Signup button to open signup page at (706, 357) on xpath=/html/body/div[2]/div/a[2]
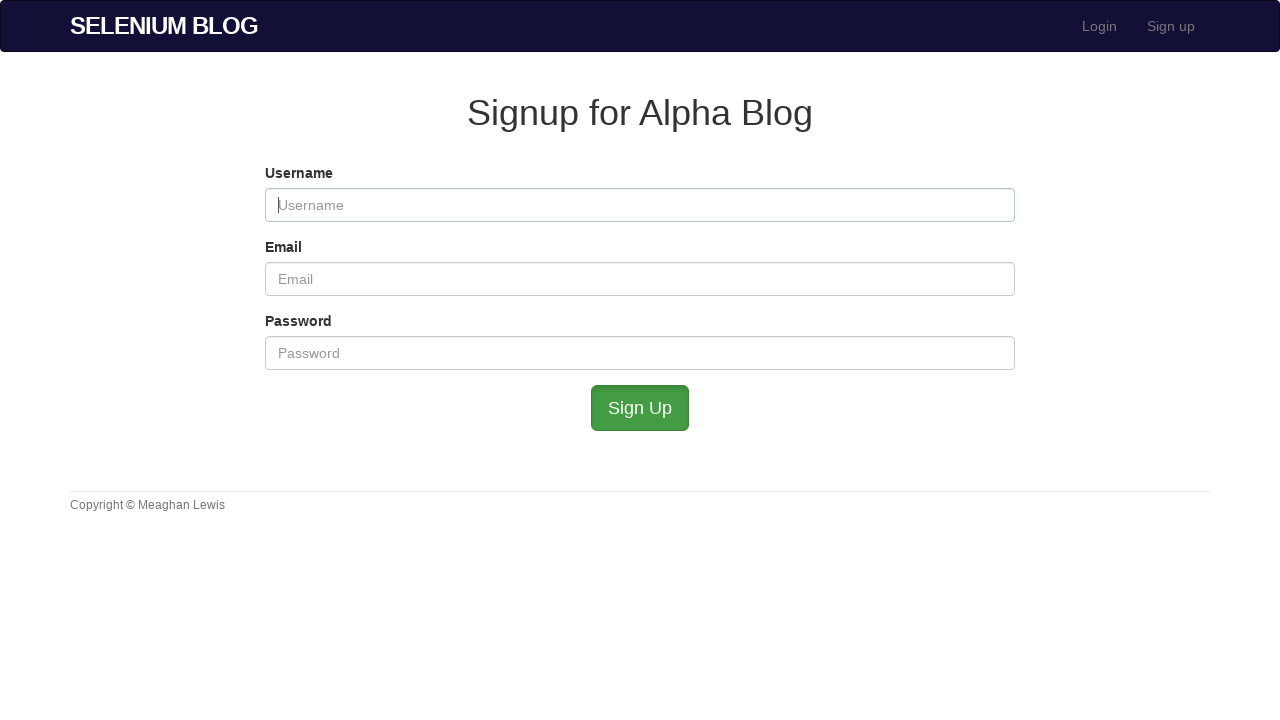

Filled username field with 'ValidUser789' on #user_username
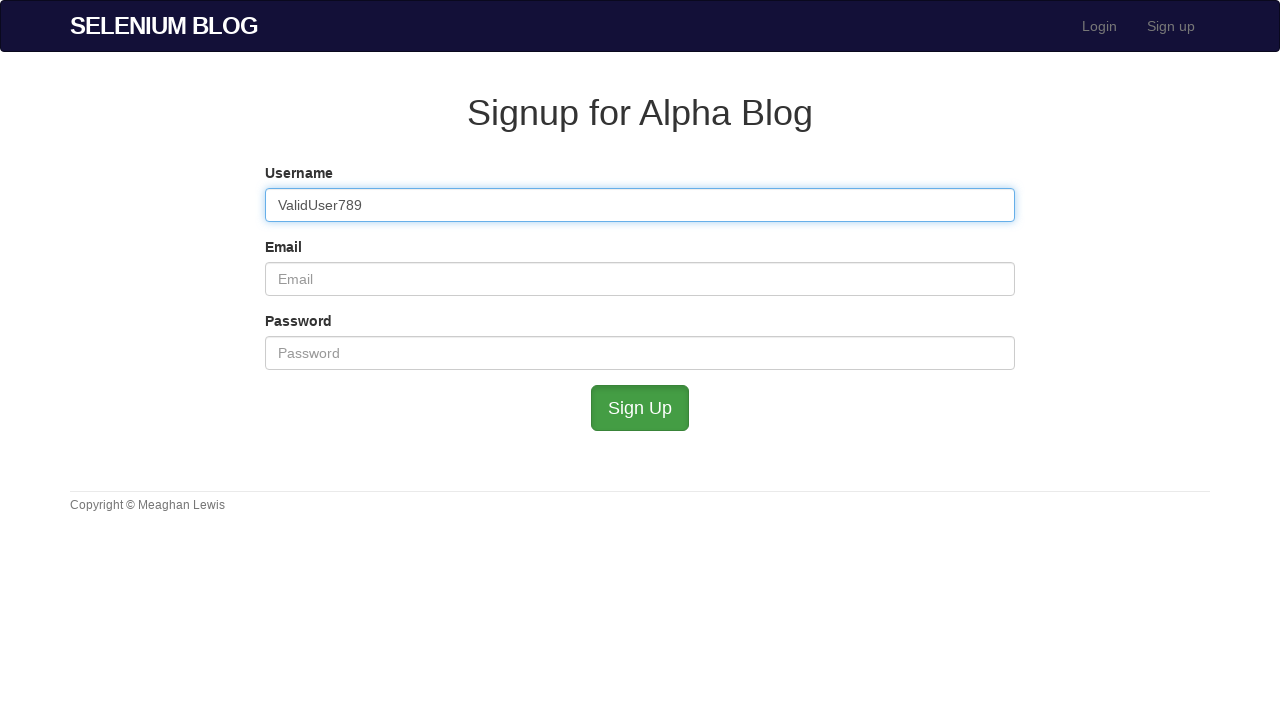

Filled email field with 'validuser789@mailinator.com' on #user_email
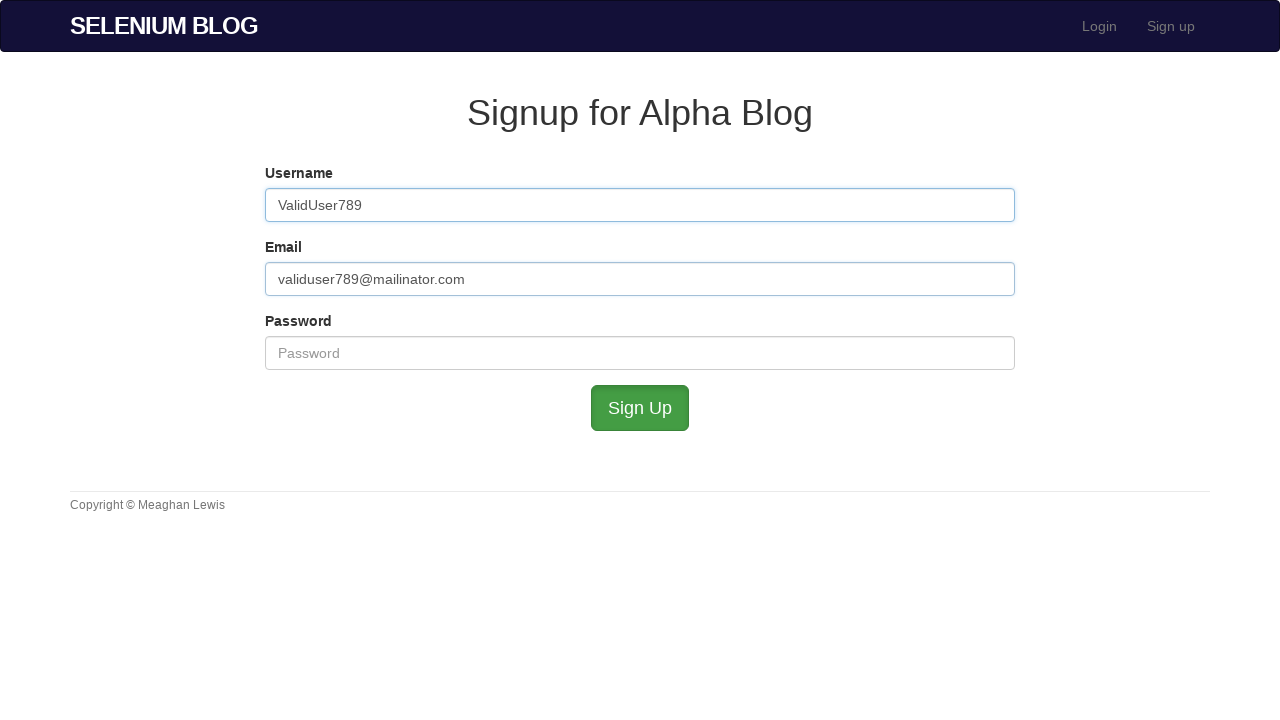

Filled password field with 'ValidPass123' on input[name='user[password]']
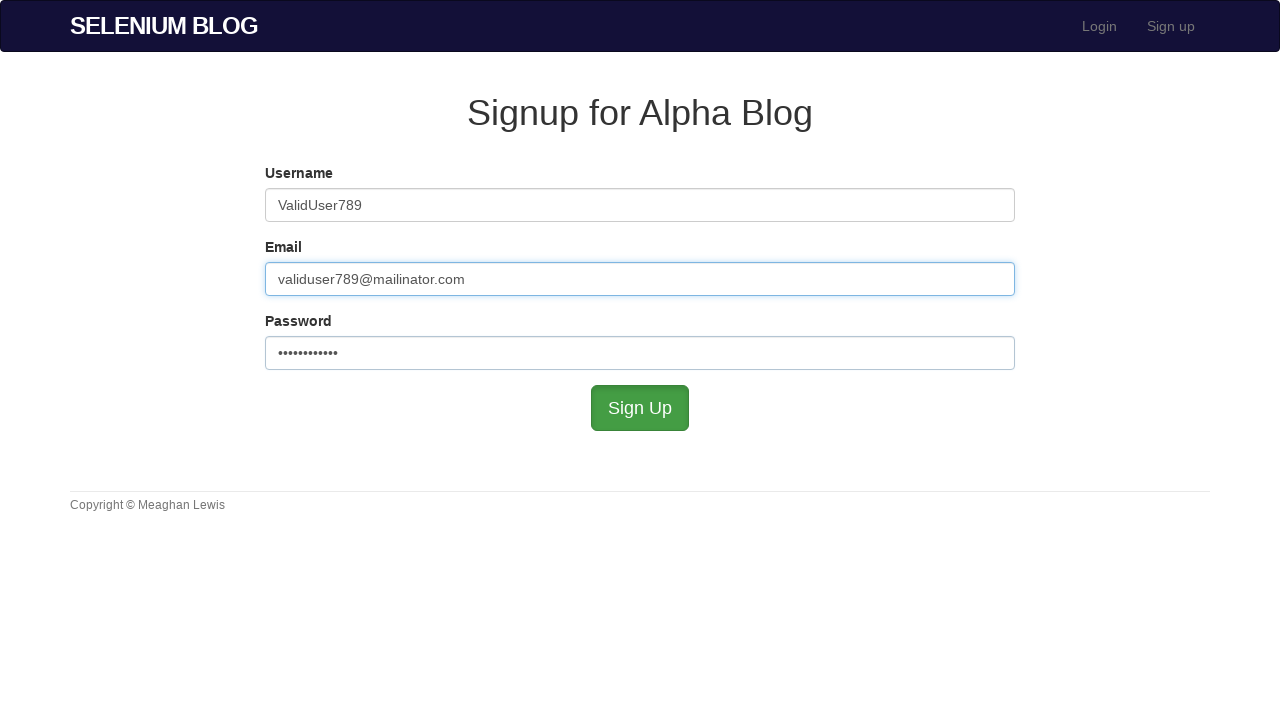

Clicked Sign Up button to submit the signup form at (640, 408) on #submit
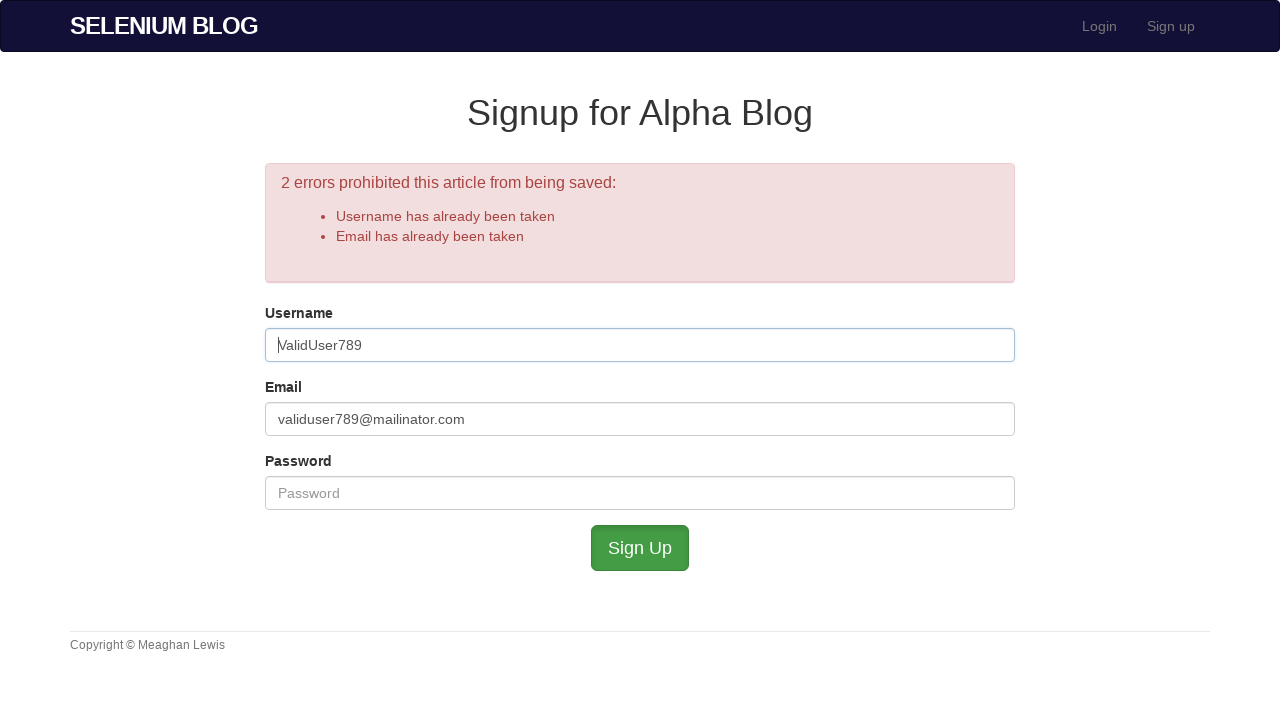

Waited 2 seconds for signup response
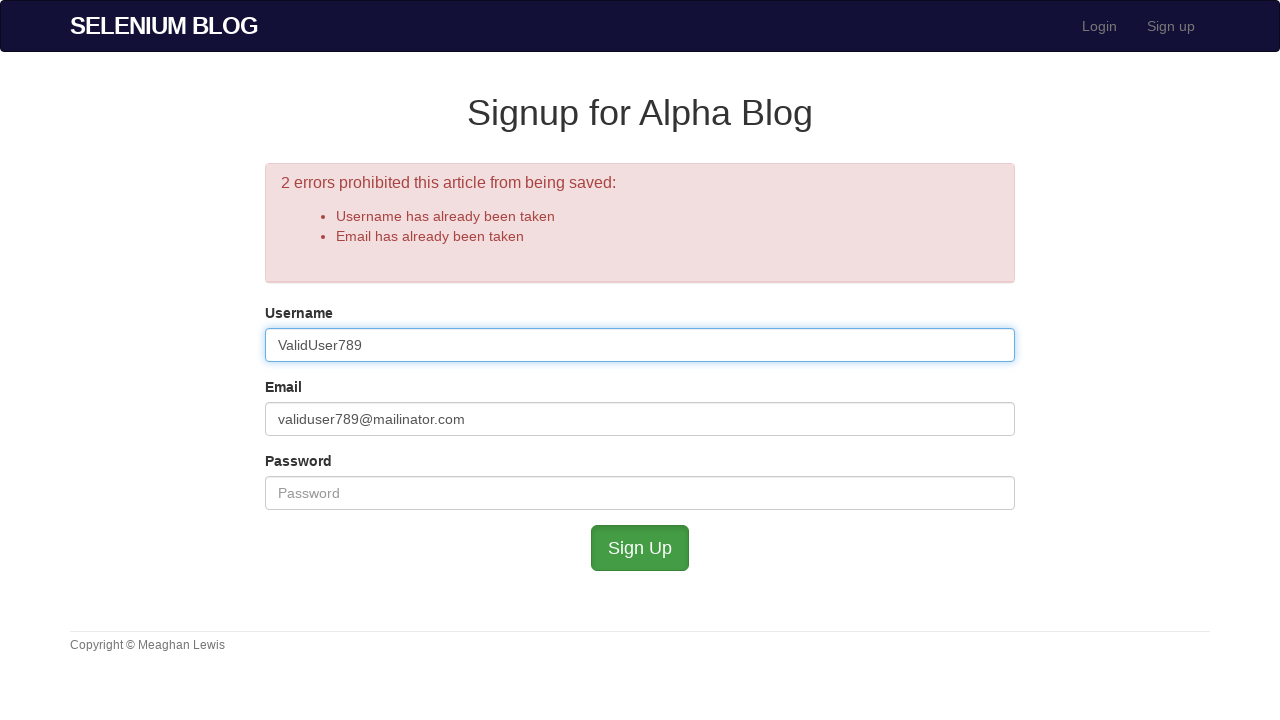

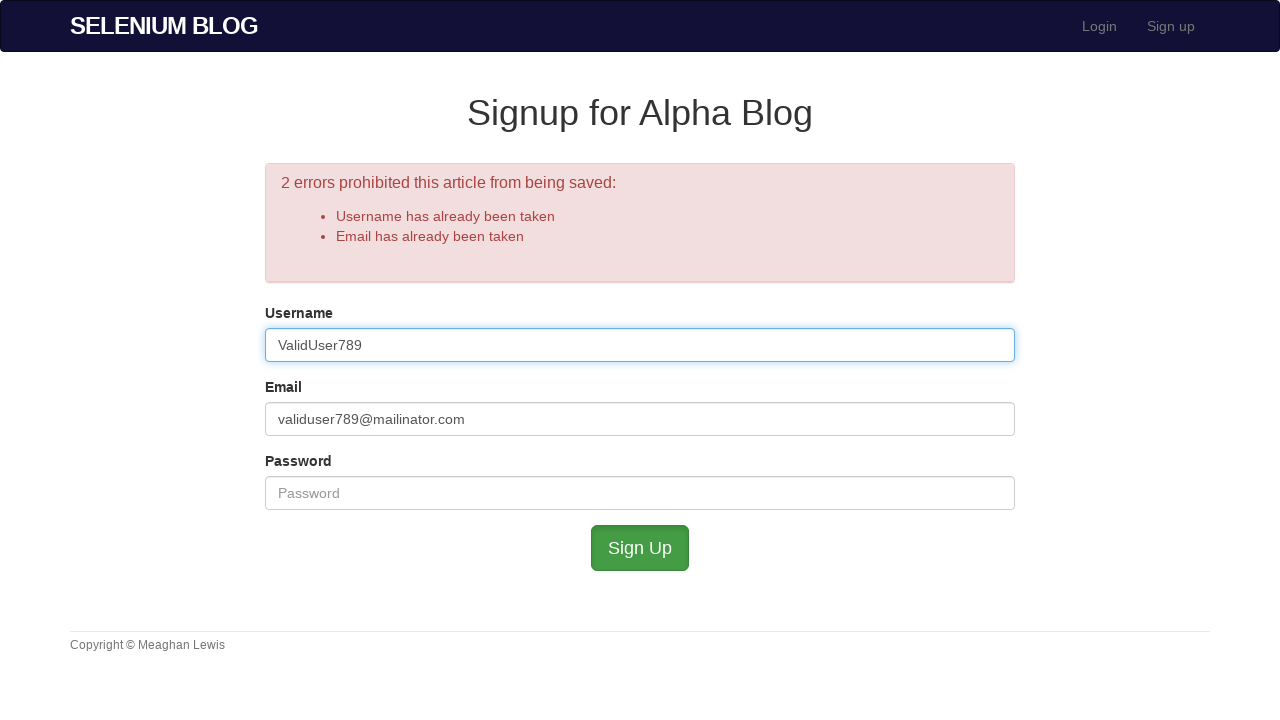